Tests alert handling functionality by navigating to the confirm alert section, triggering a confirmation dialog, and dismissing it

Starting URL: http://demo.automationtesting.in/Alerts.html

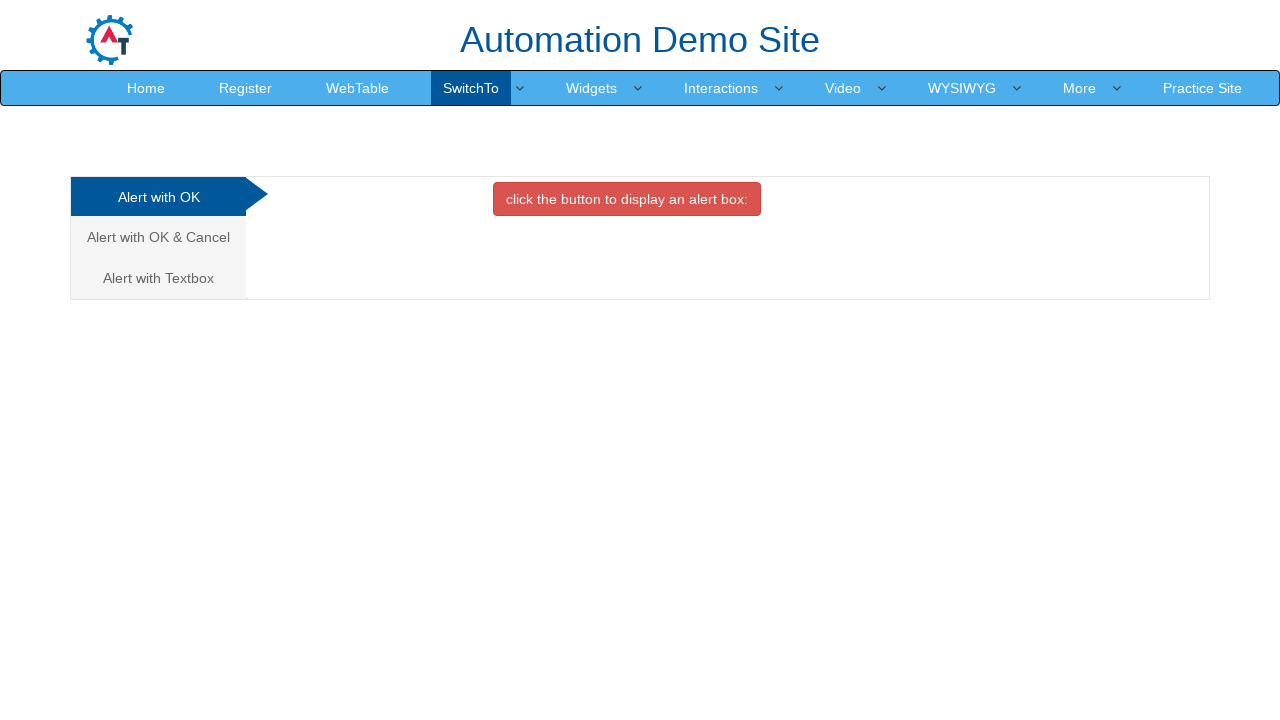

Clicked on the second tab to navigate to confirm alert section at (158, 237) on (//a[@class='analystic'])[2]
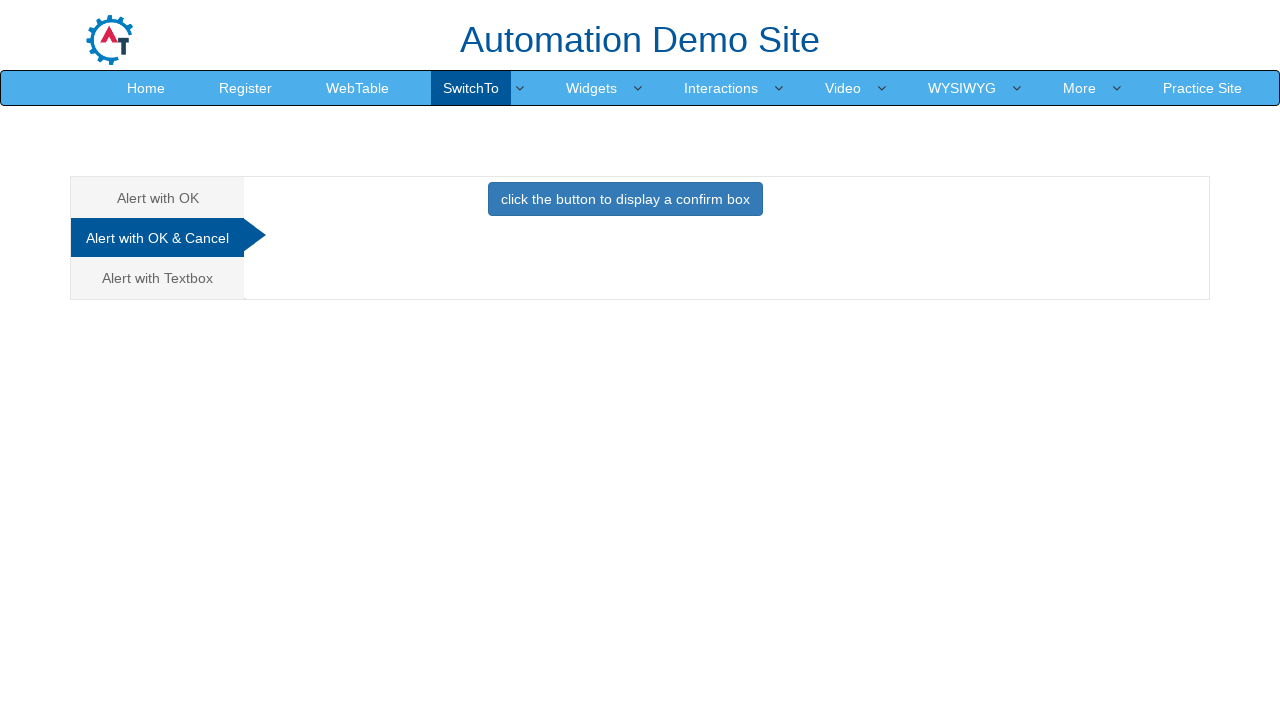

Clicked button to trigger confirmation alert at (625, 199) on xpath=//button[@onclick='confirmbox()']
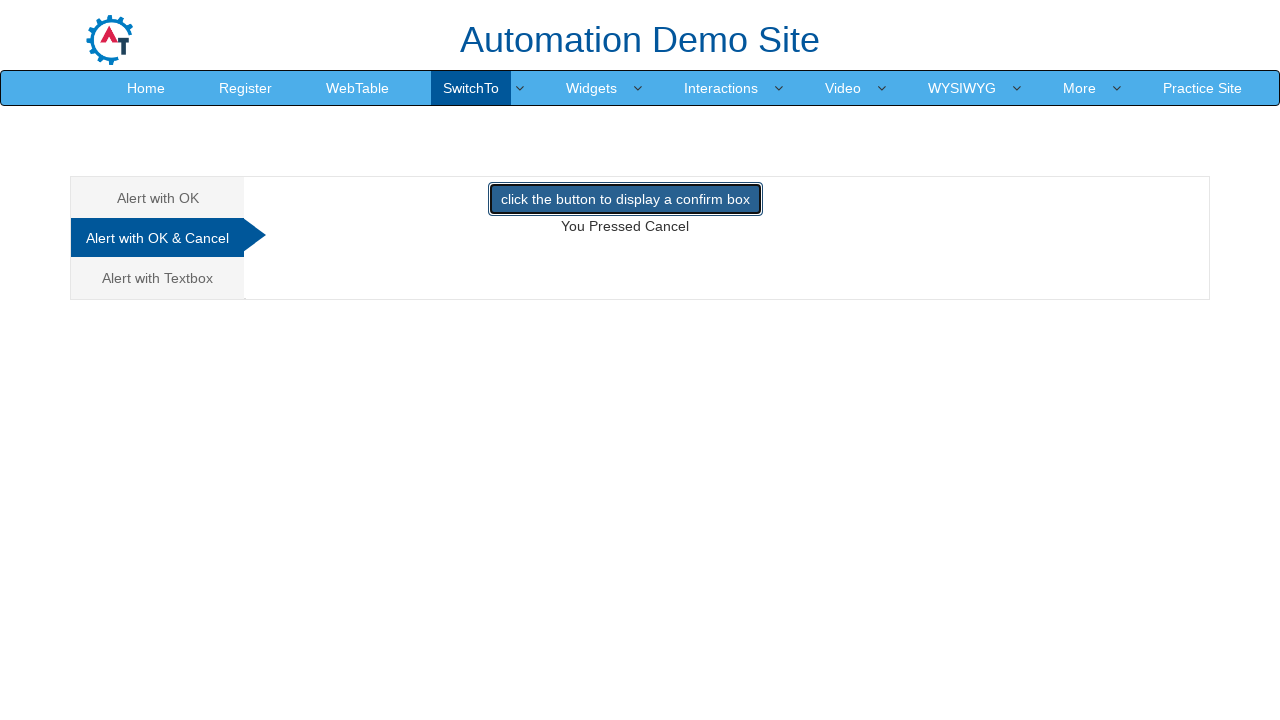

Set up dialog handler to dismiss alerts
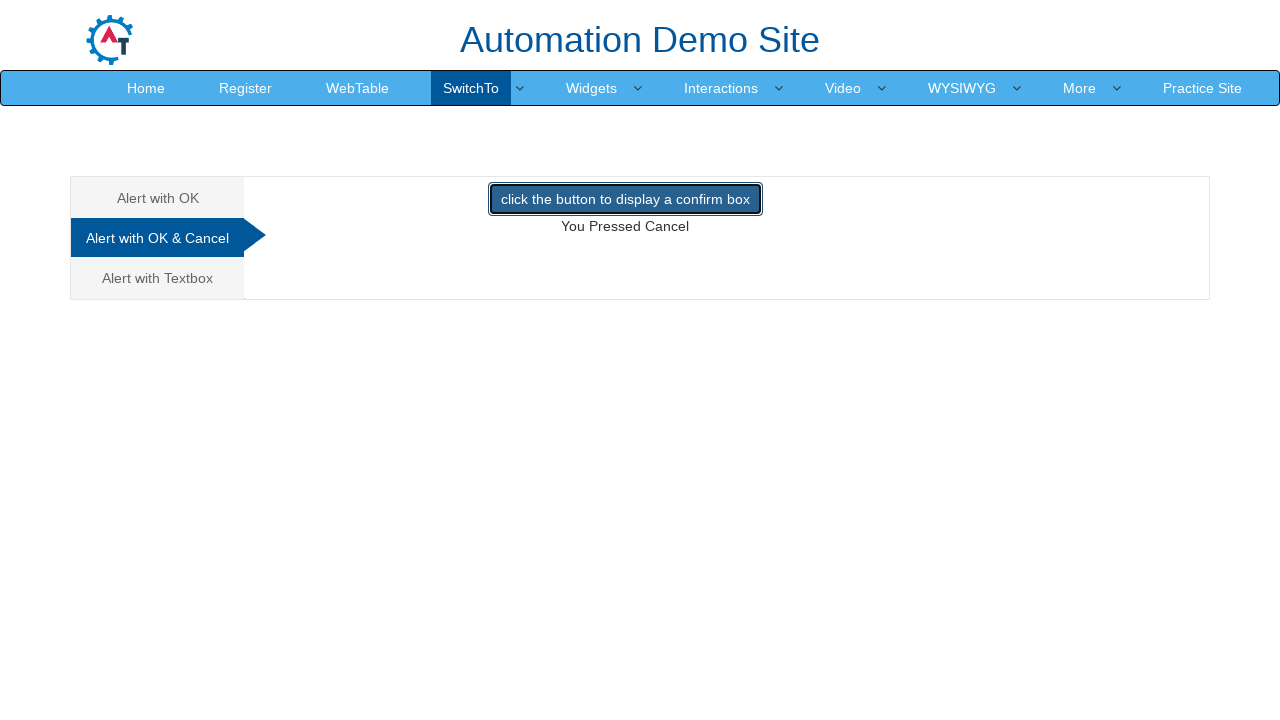

Re-triggered confirmation alert dialog and dismissed it at (625, 199) on xpath=//button[@onclick='confirmbox()']
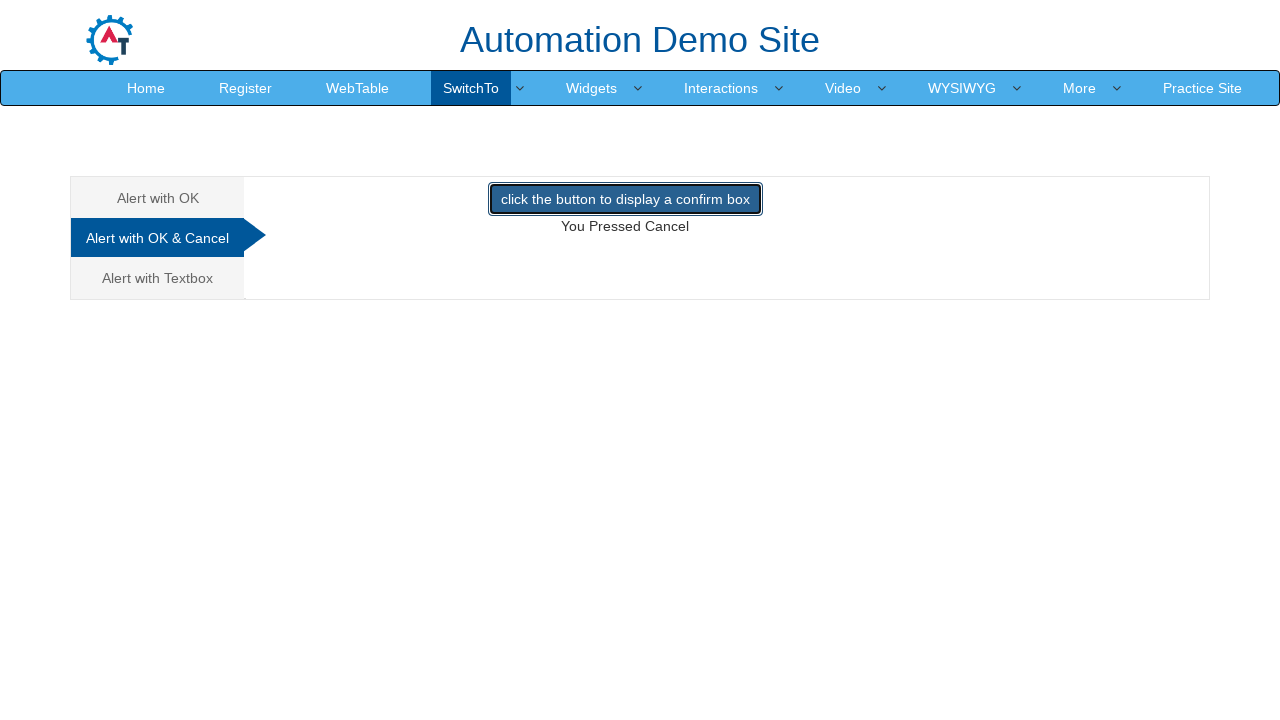

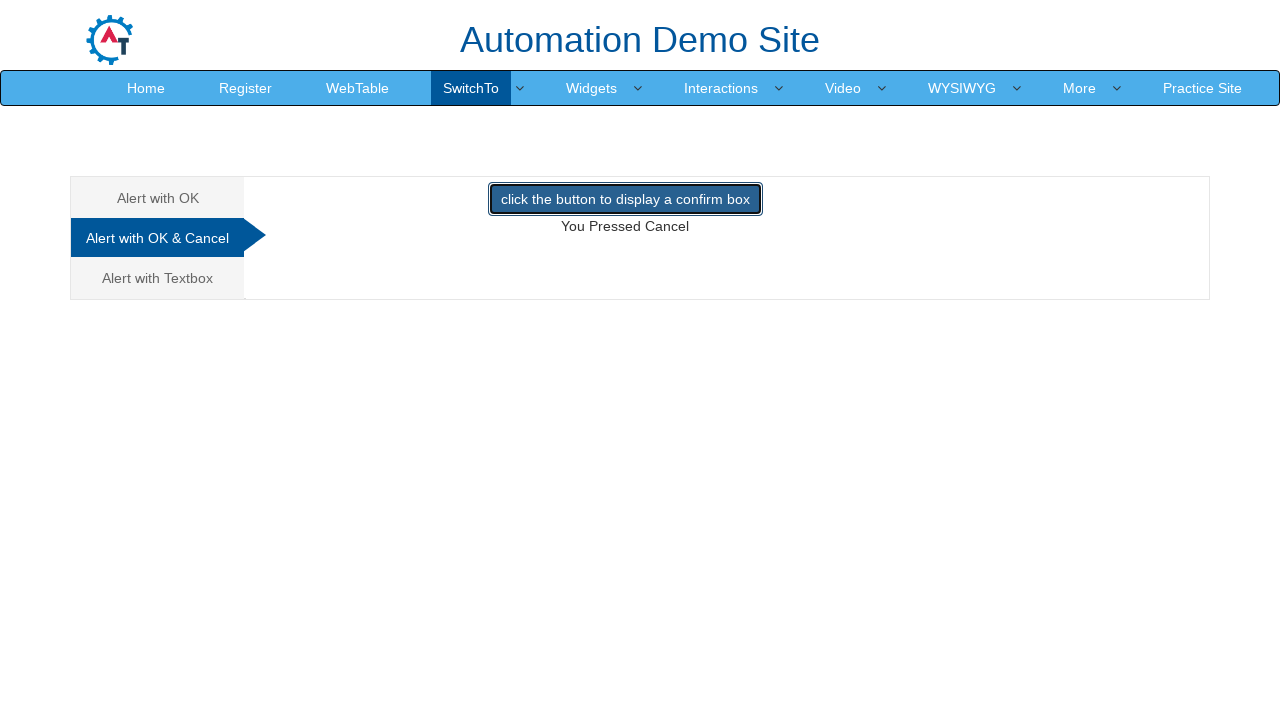